Tests form field interactions on a practice automation page by filling text inputs, selecting checkboxes, radio buttons, dropdown options, and submitting the form.

Starting URL: https://practice-automation.com/form-fields/

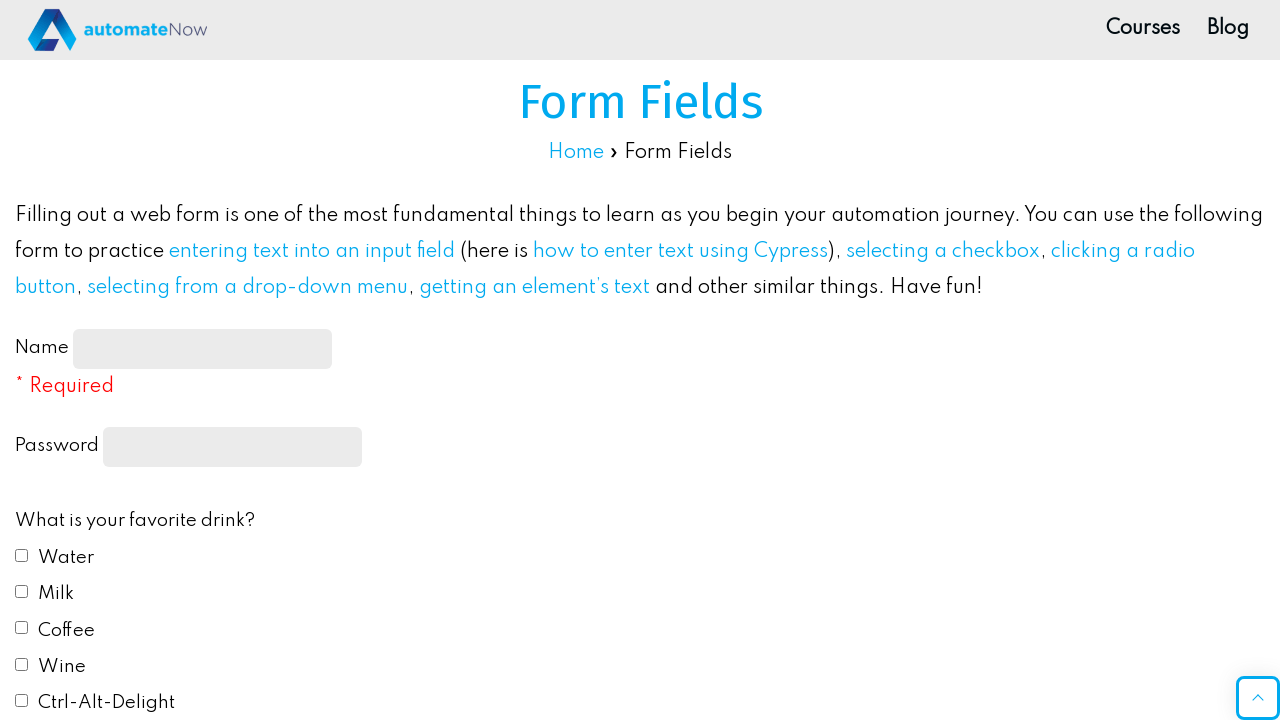

Filled name input field with 'John Anderson' on #name-input
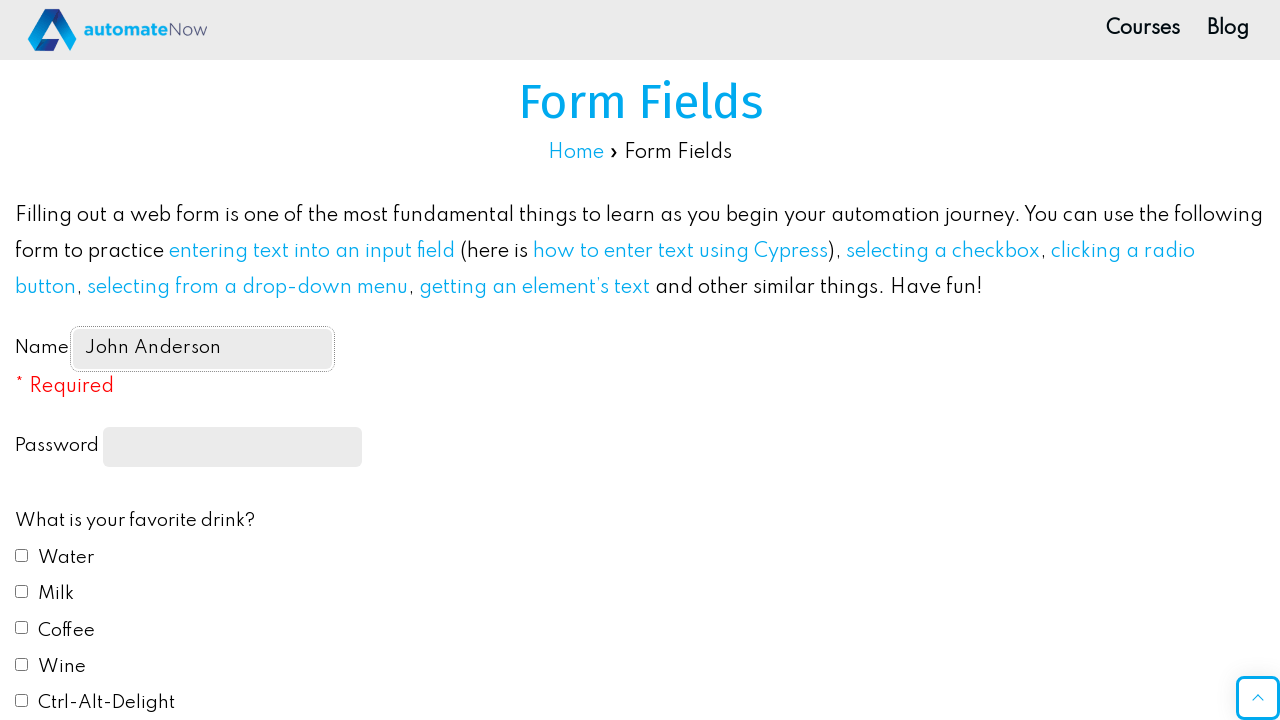

Filled password field with 'SecurePass123!' on input[type='password']
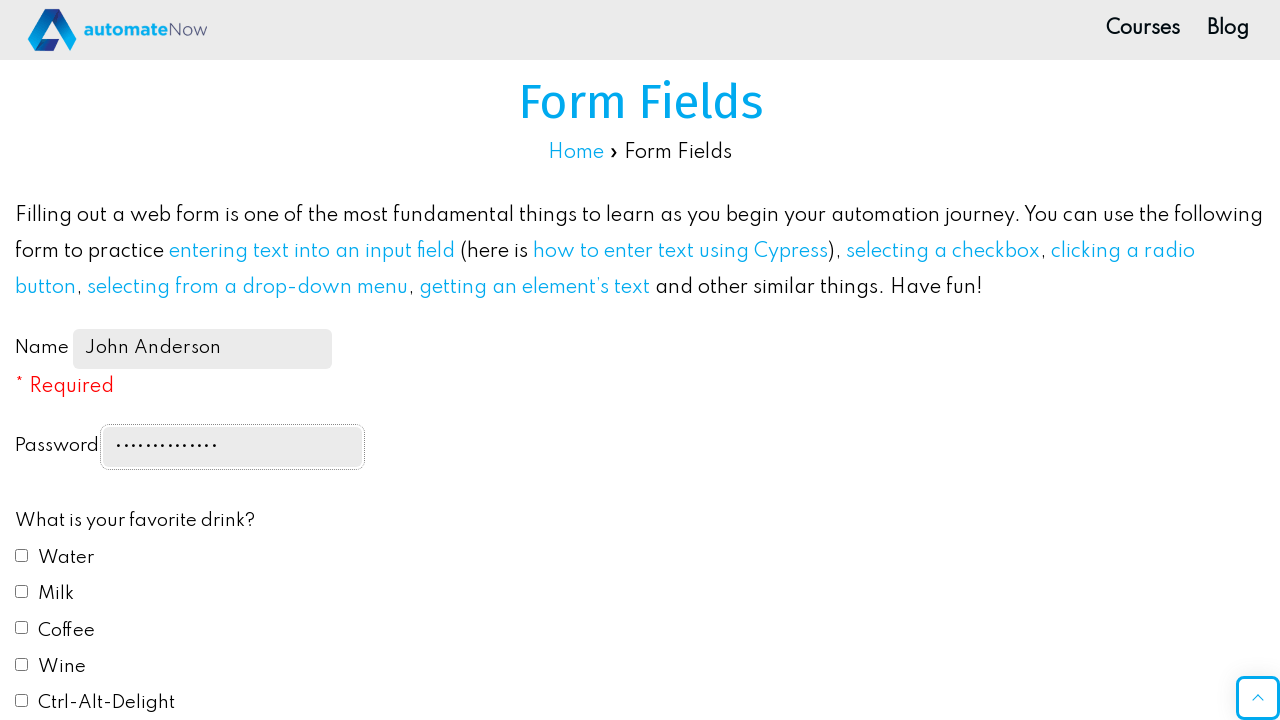

Checked Water checkbox at (22, 555) on #drink1
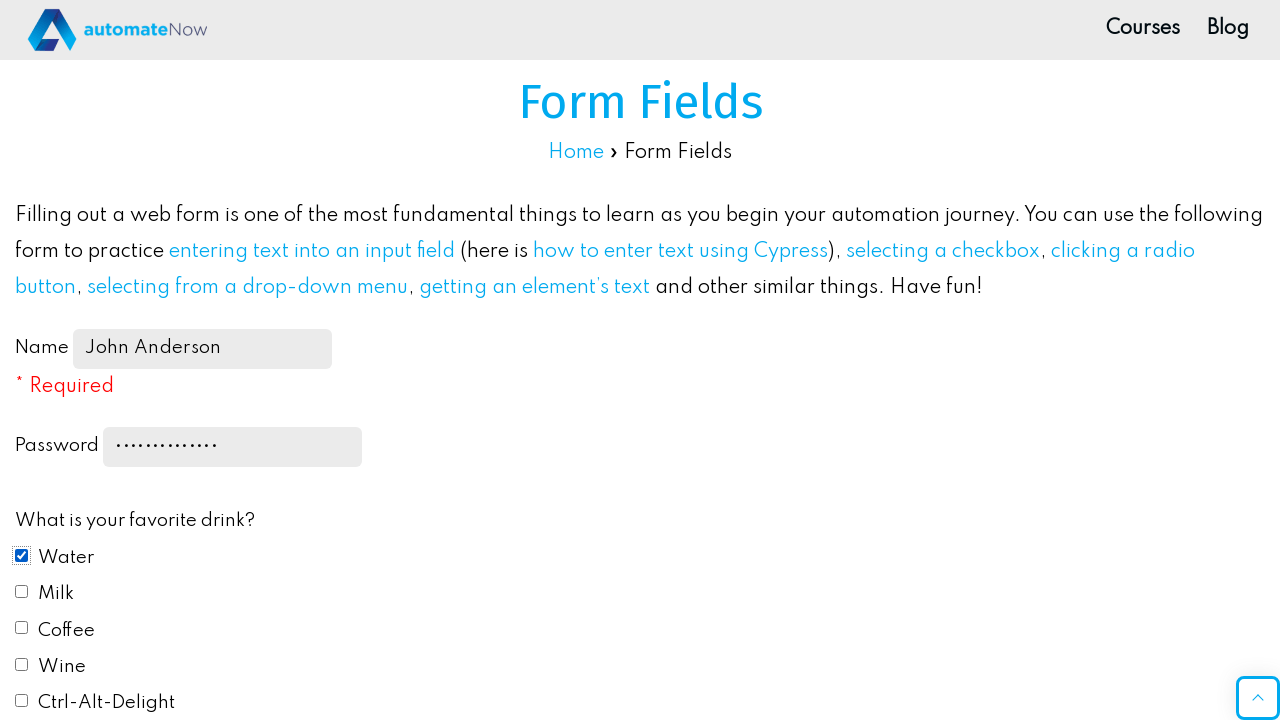

Checked Coffee checkbox at (22, 628) on #drink3
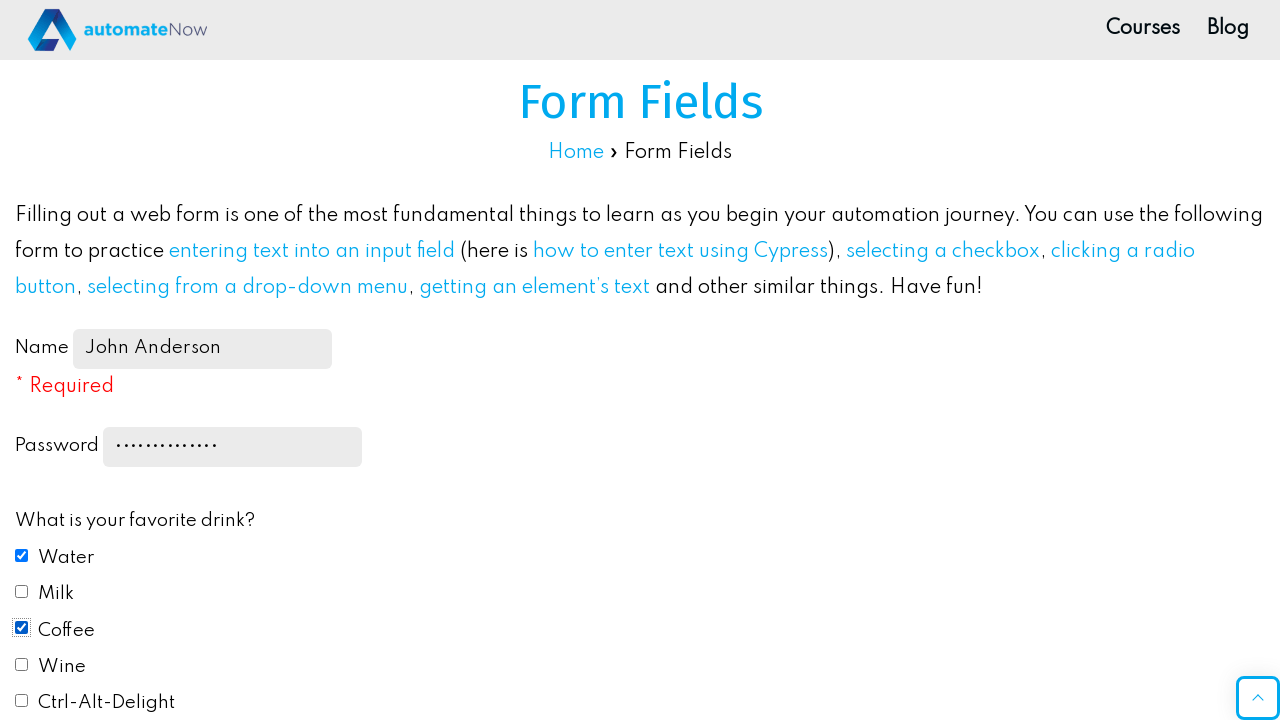

Selected Blue radio button for favorite color at (22, 361) on #color2
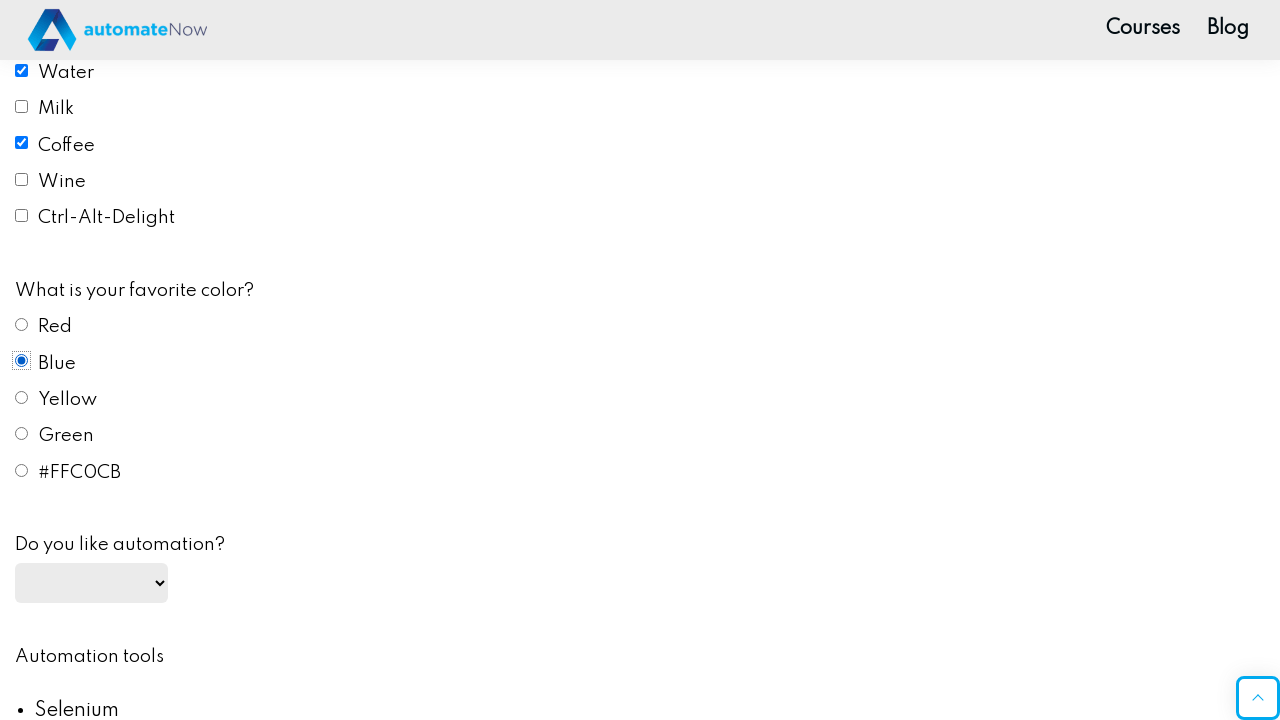

Selected 'yes' from automation preference dropdown on #automation
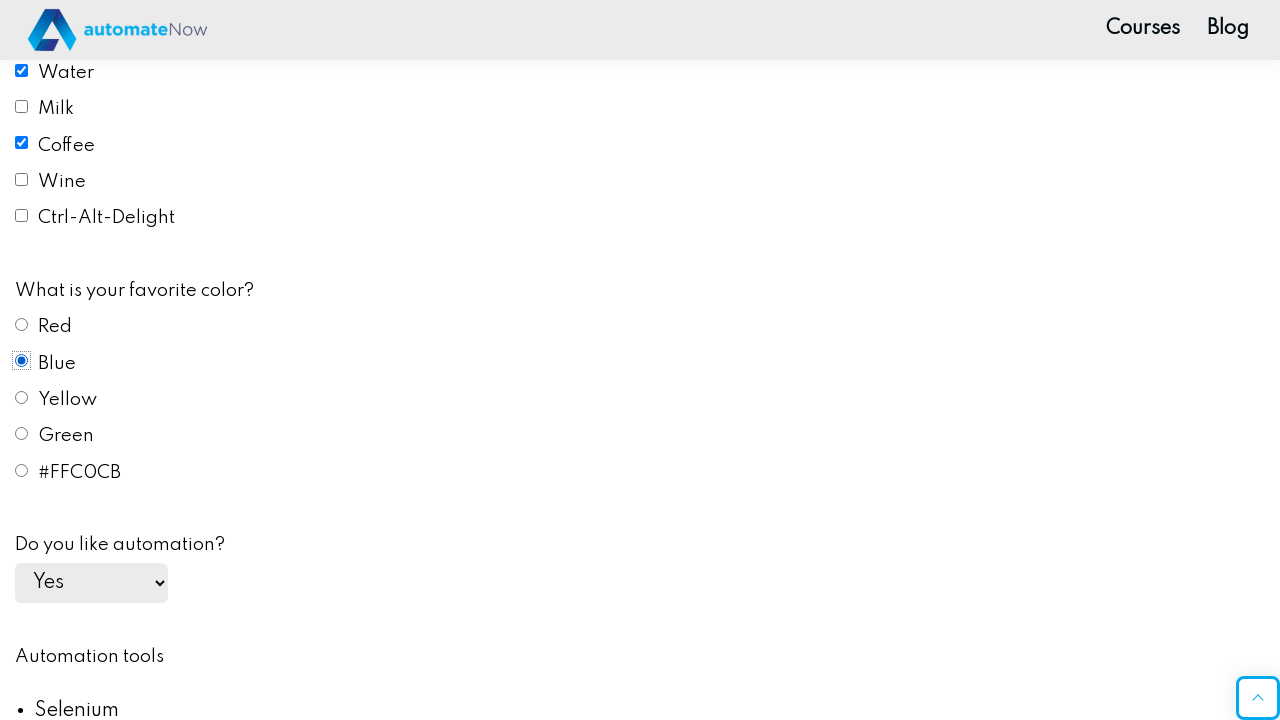

Filled email field with 'john.anderson@example.com' on #email
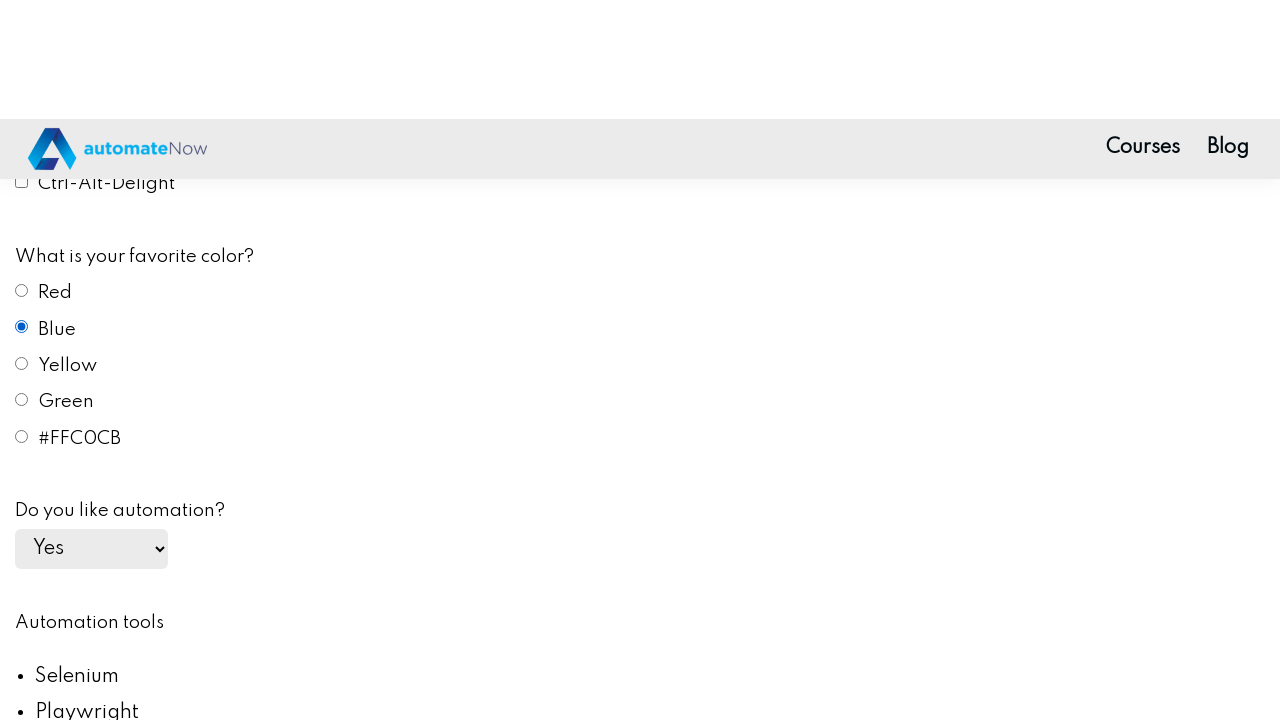

Filled message textarea with test message on #message
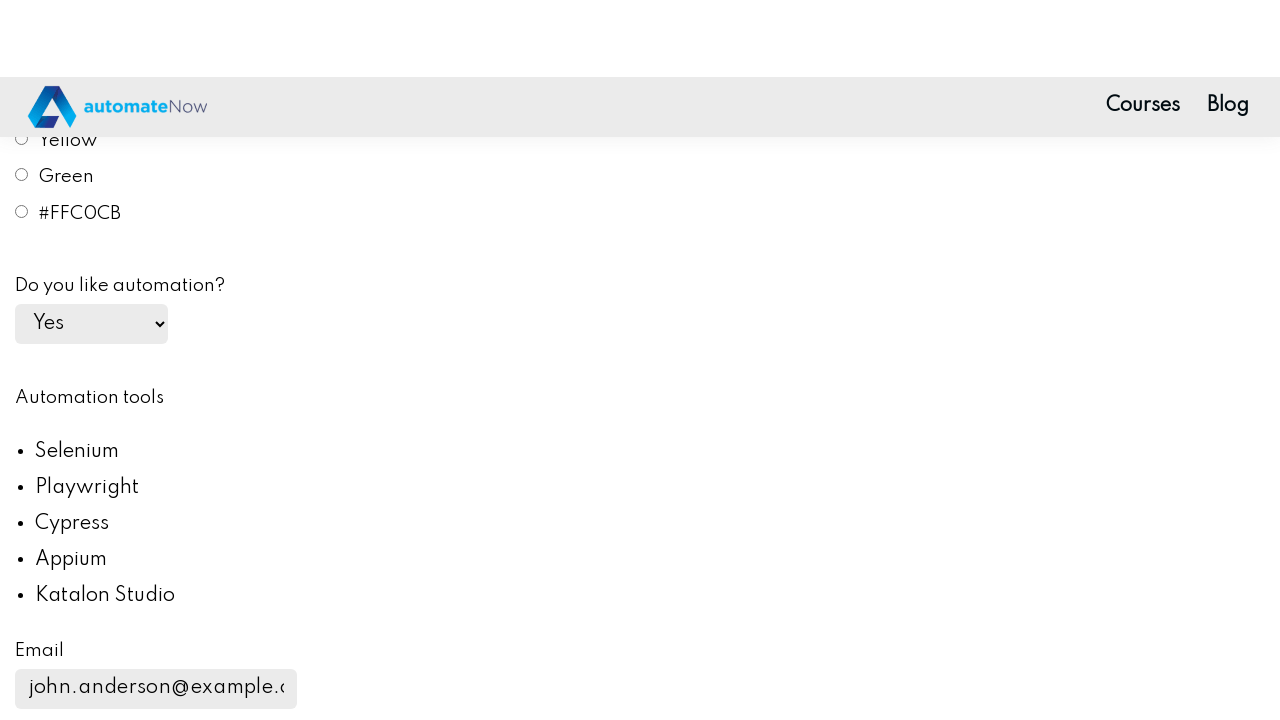

Clicked submit button at (108, 361) on #submit-btn
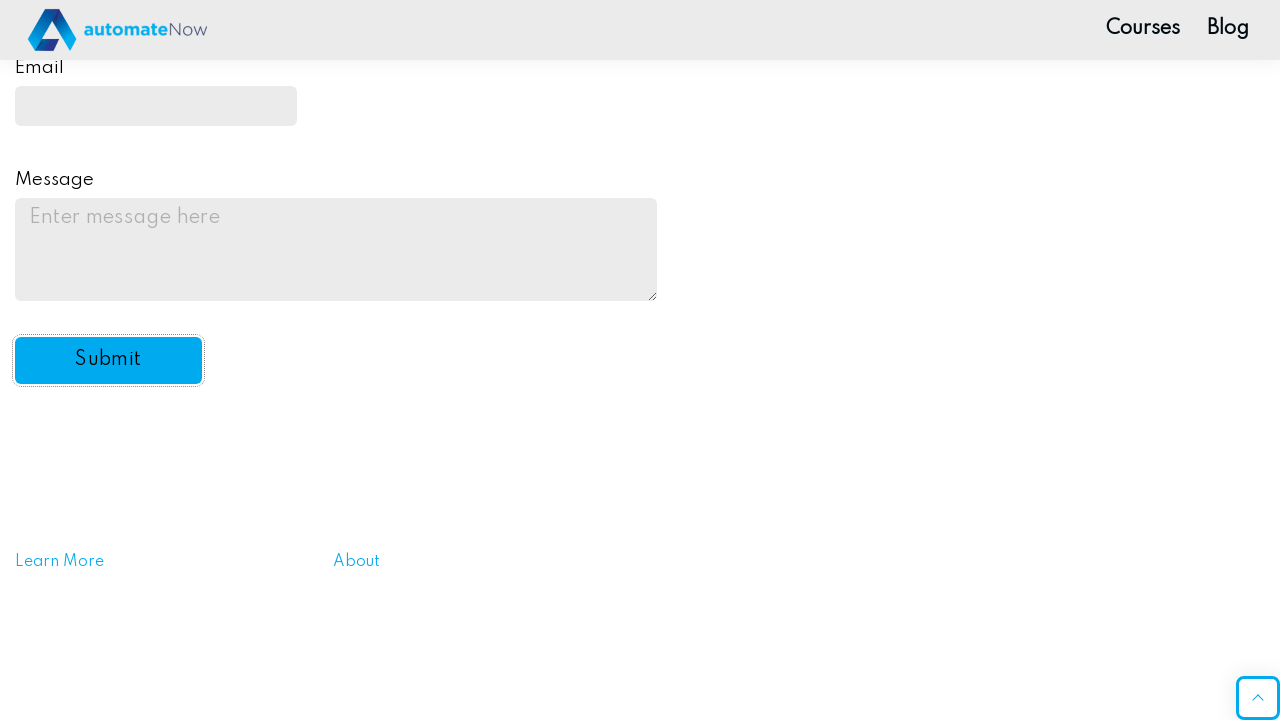

Accepted alert dialog
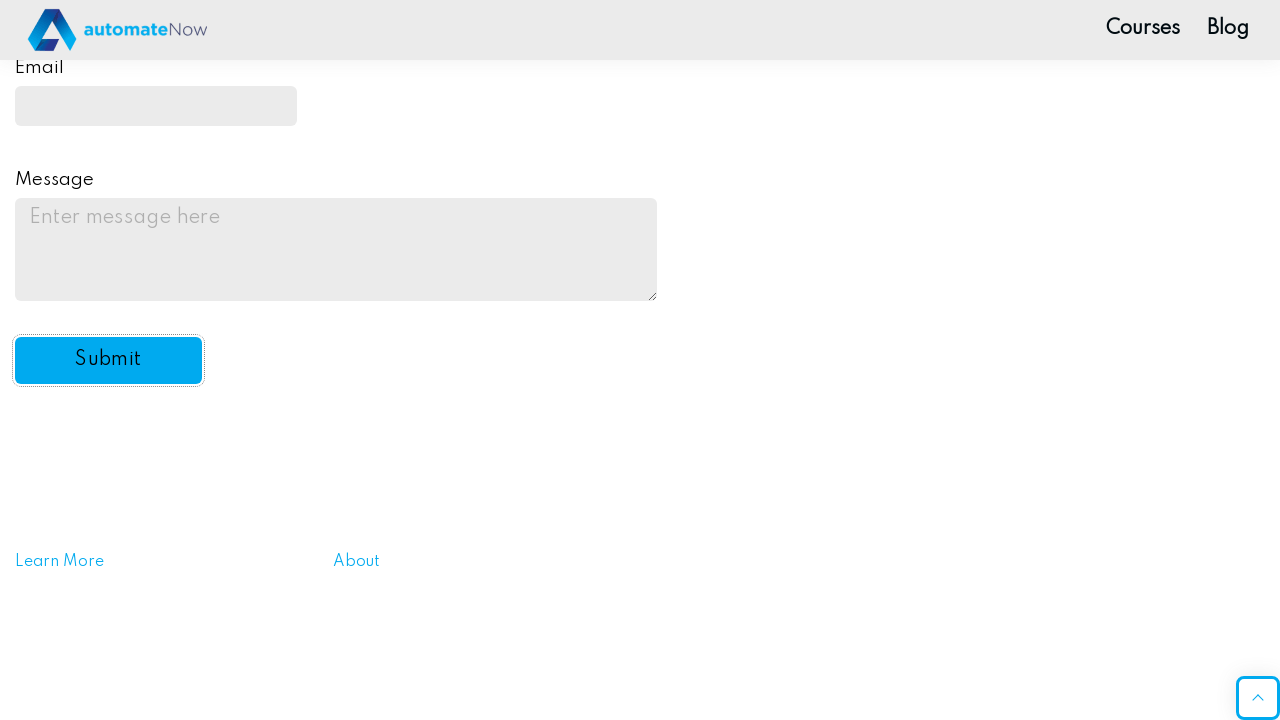

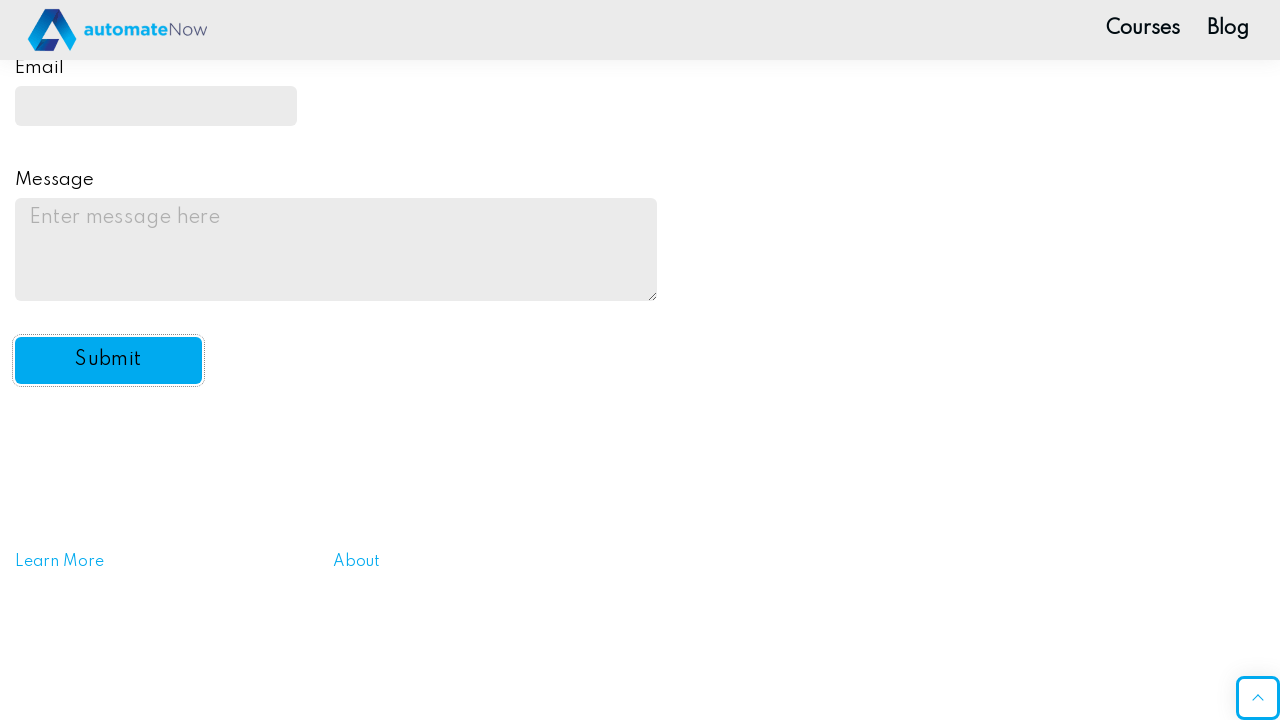